Tests various checkbox interactions including basic checkboxes, toggle switches, disabled state verification, and multiple option selection on a checkbox demo page

Starting URL: https://leafground.com/checkbox.xhtml

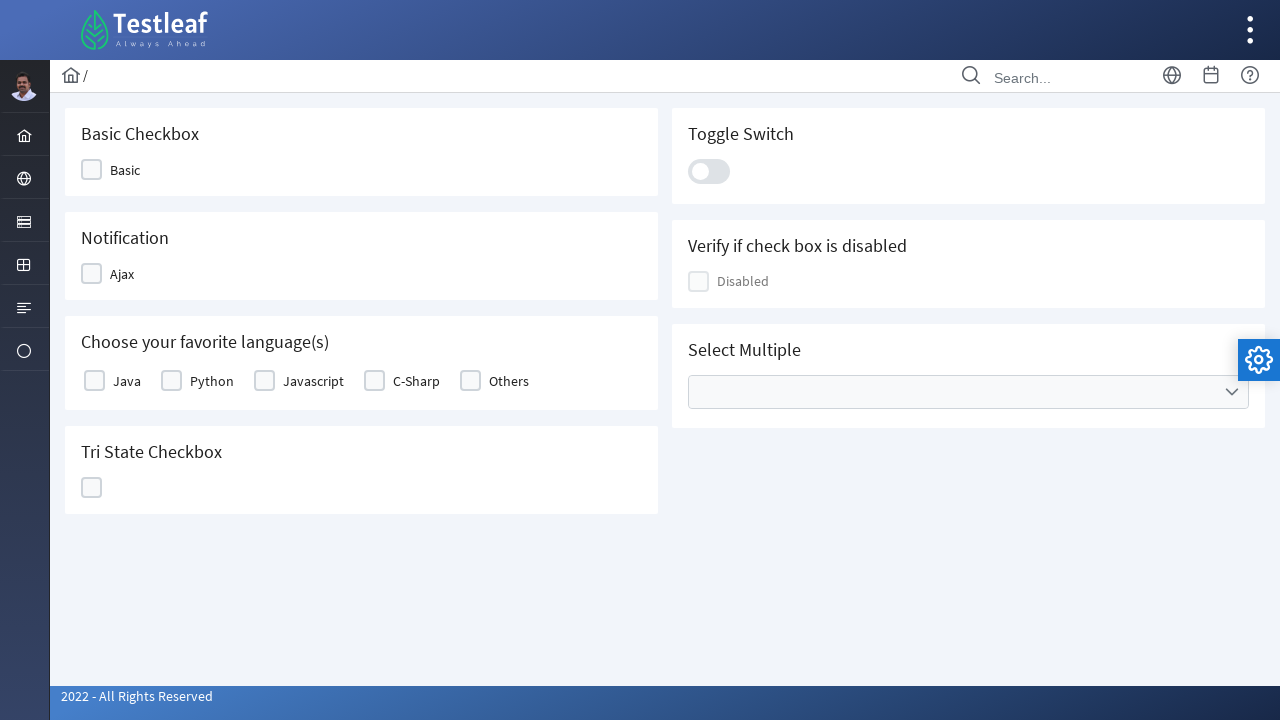

Clicked Basic checkbox at (92, 170) on xpath=//span[text()='Basic']/preceding::div[1]
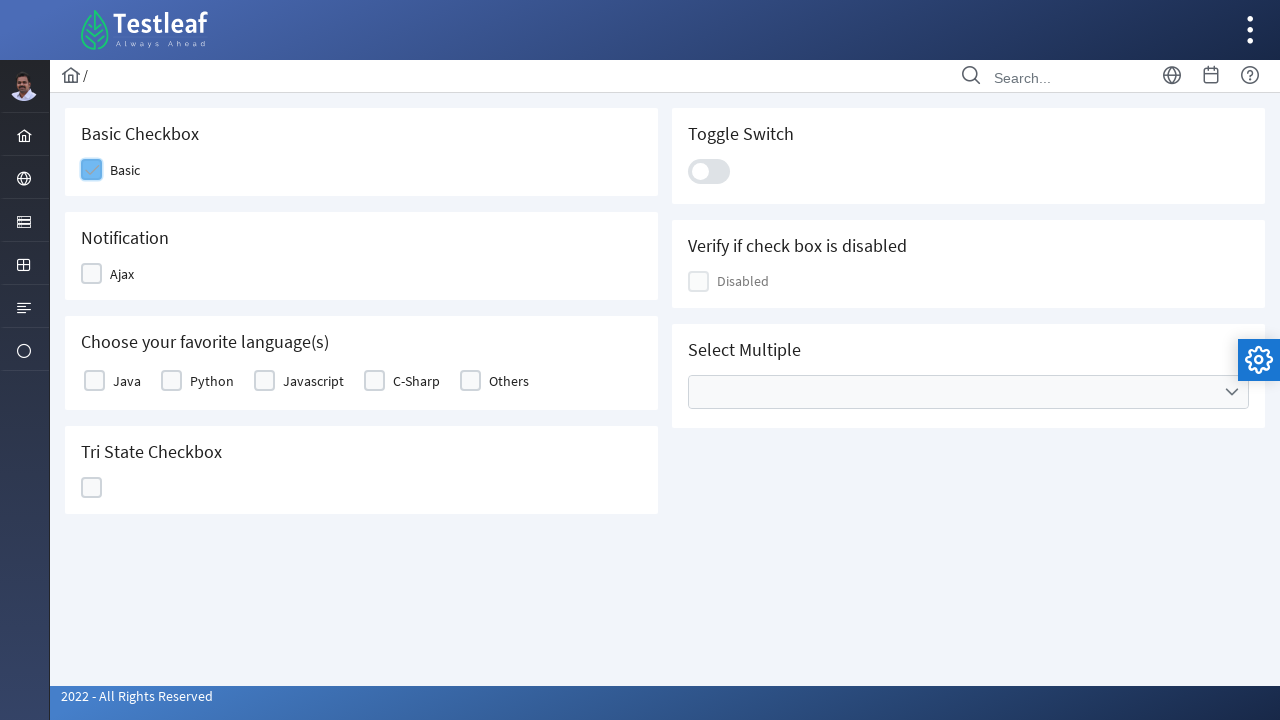

Clicked Ajax checkbox at (92, 274) on xpath=//span[text()='Ajax']/preceding::div[1]
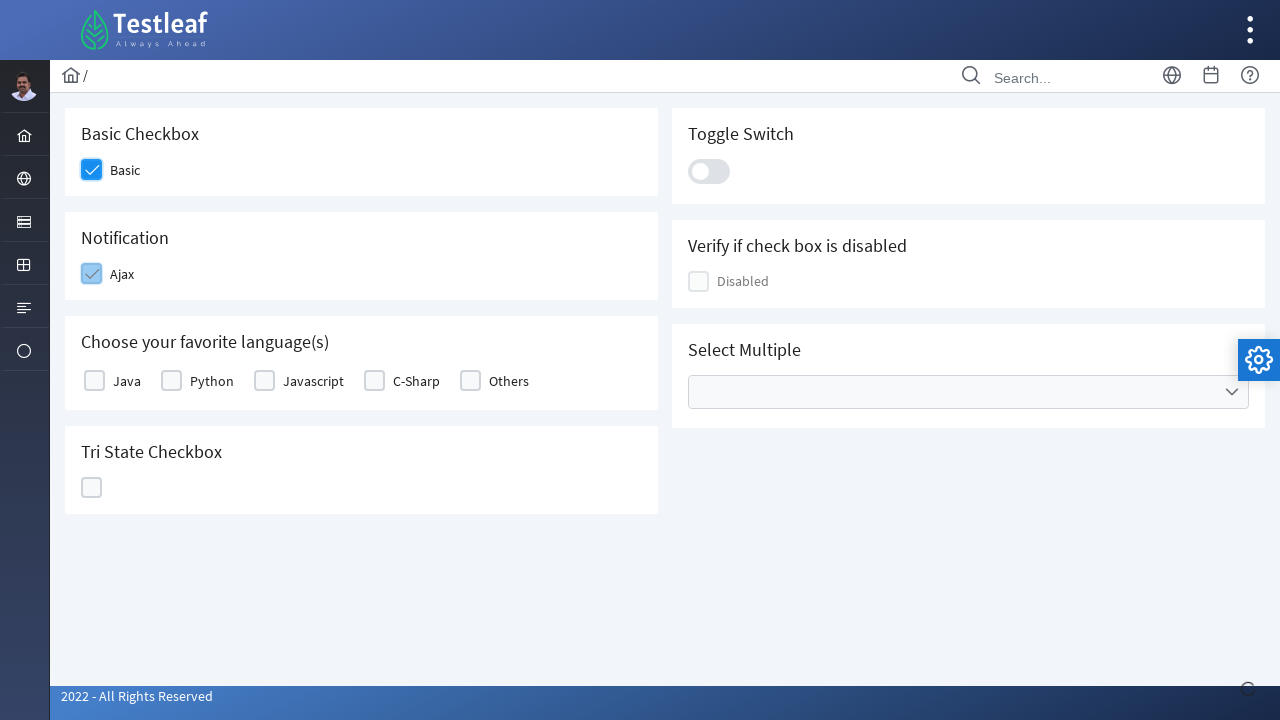

Clicked Others label at (509, 381) on xpath=//label[text()='Others']
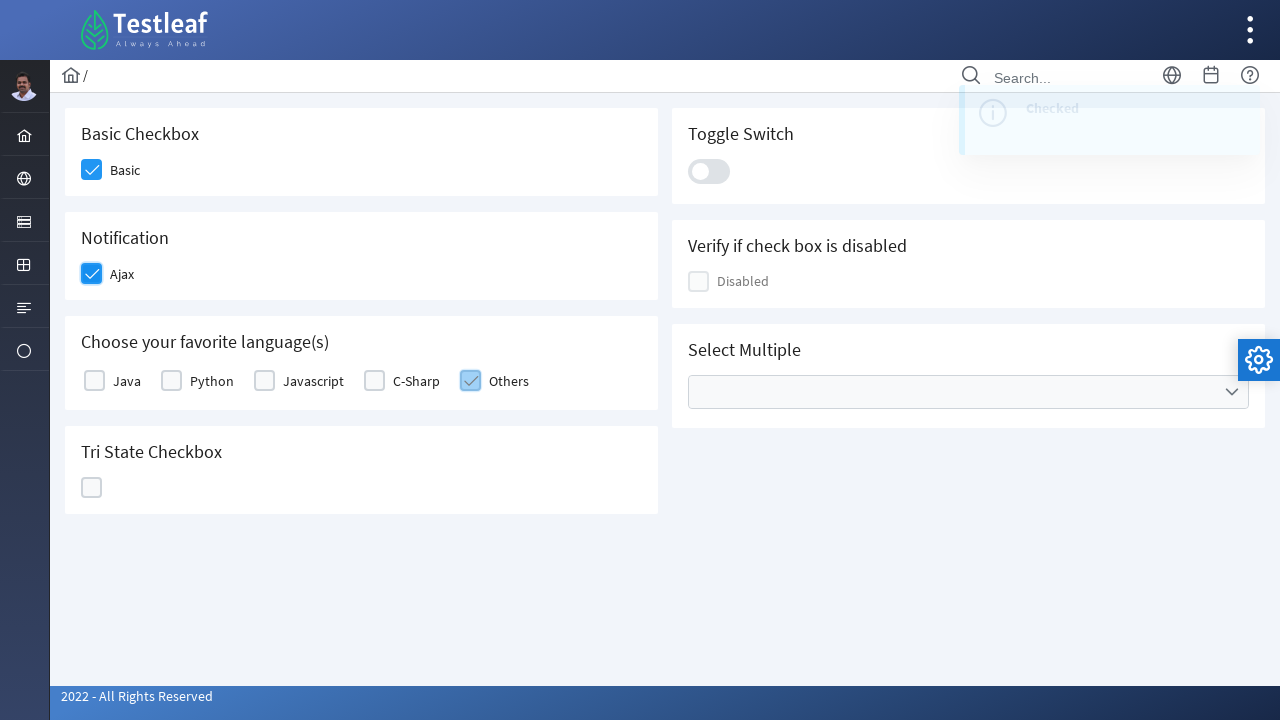

Clicked tri-state checkbox (first click) at (92, 488) on xpath=//div[@id='j_idt87:ajaxTriState']
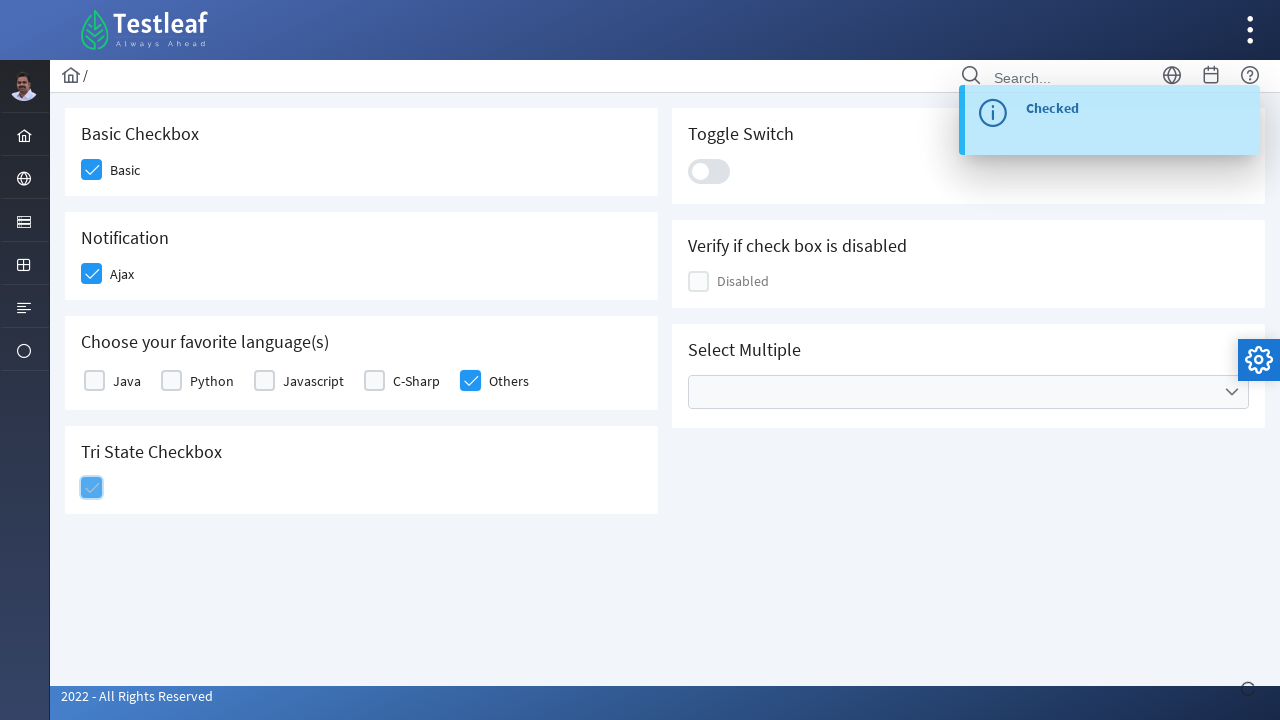

Clicked tri-state checkbox (second click) at (92, 488) on xpath=//div[@id='j_idt87:ajaxTriState']
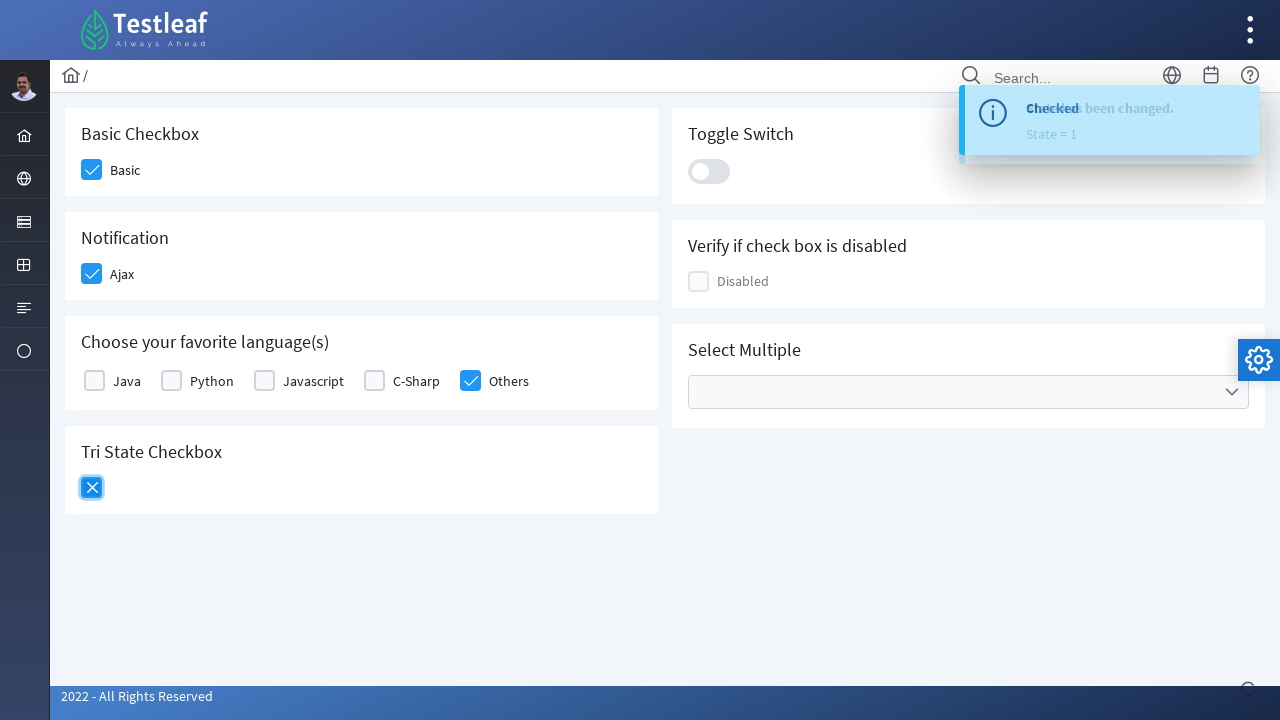

Clicked toggle switch at (709, 171) on xpath=//div[@class='ui-toggleswitch-slider']
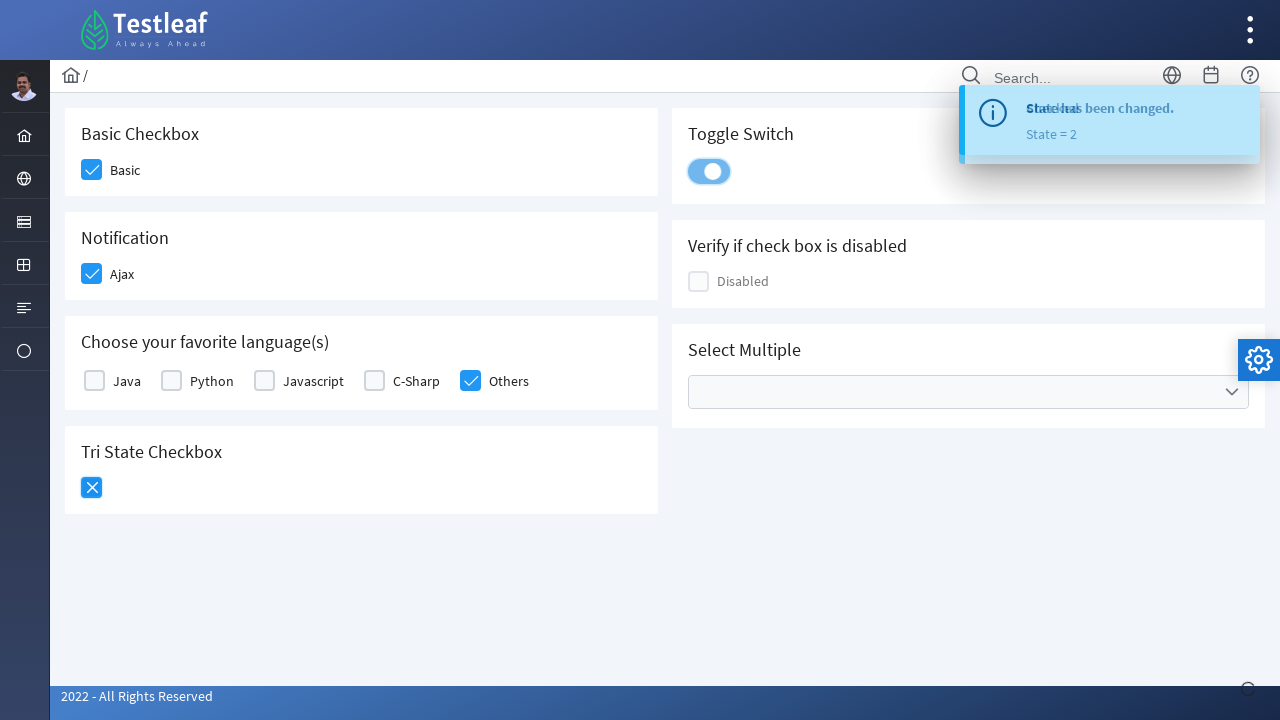

Verified checkbox disabled state: False
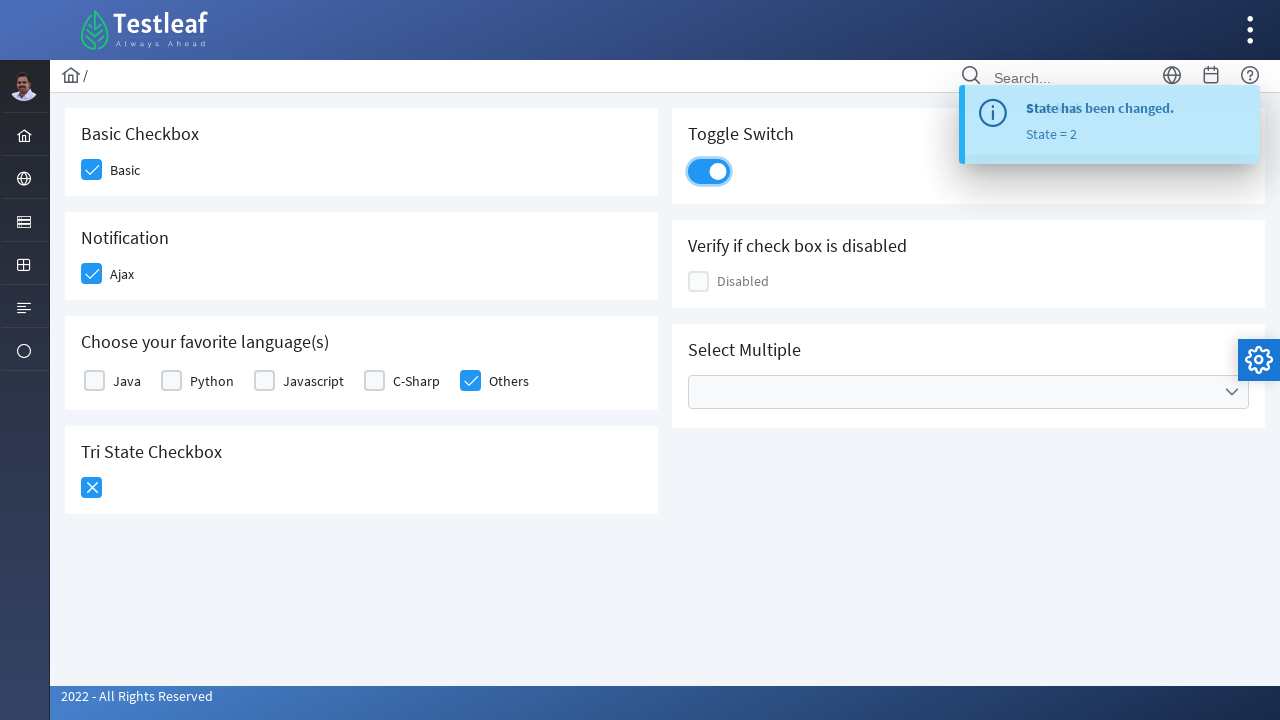

Clicked Cities dropdown at (968, 392) on xpath=//ul[@data-label='Cities']
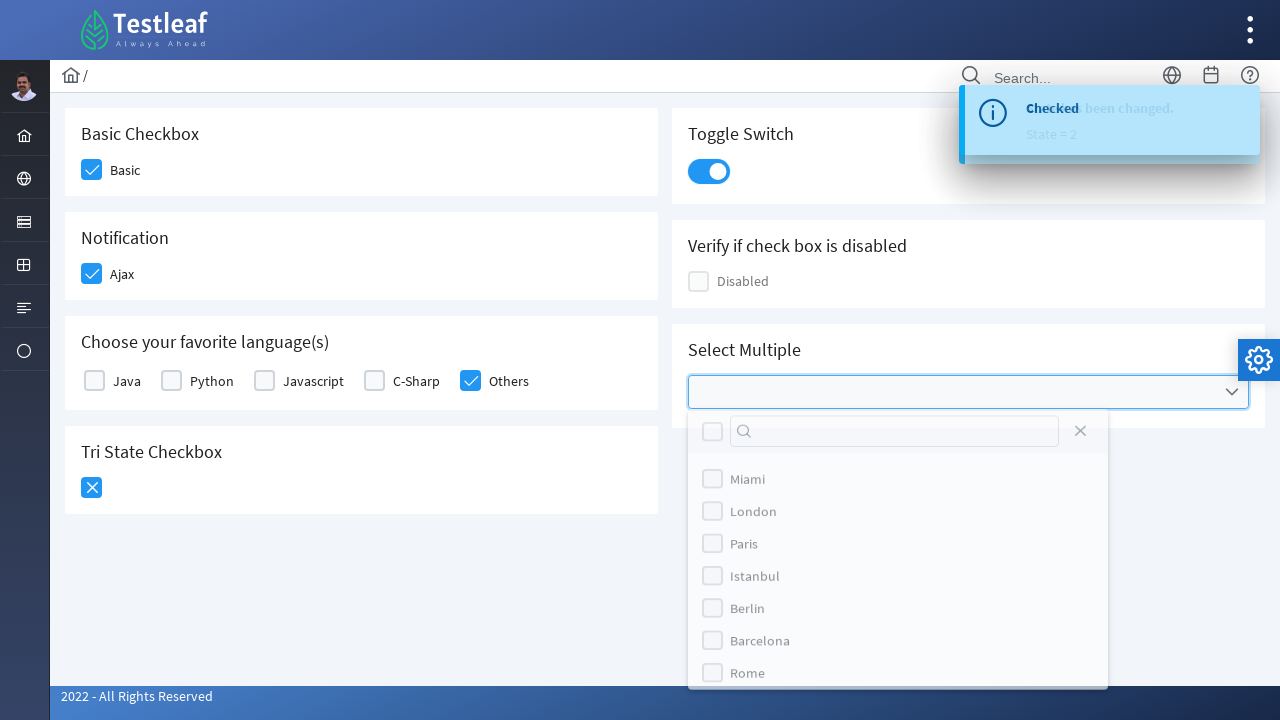

Waited for dropdown to be visible
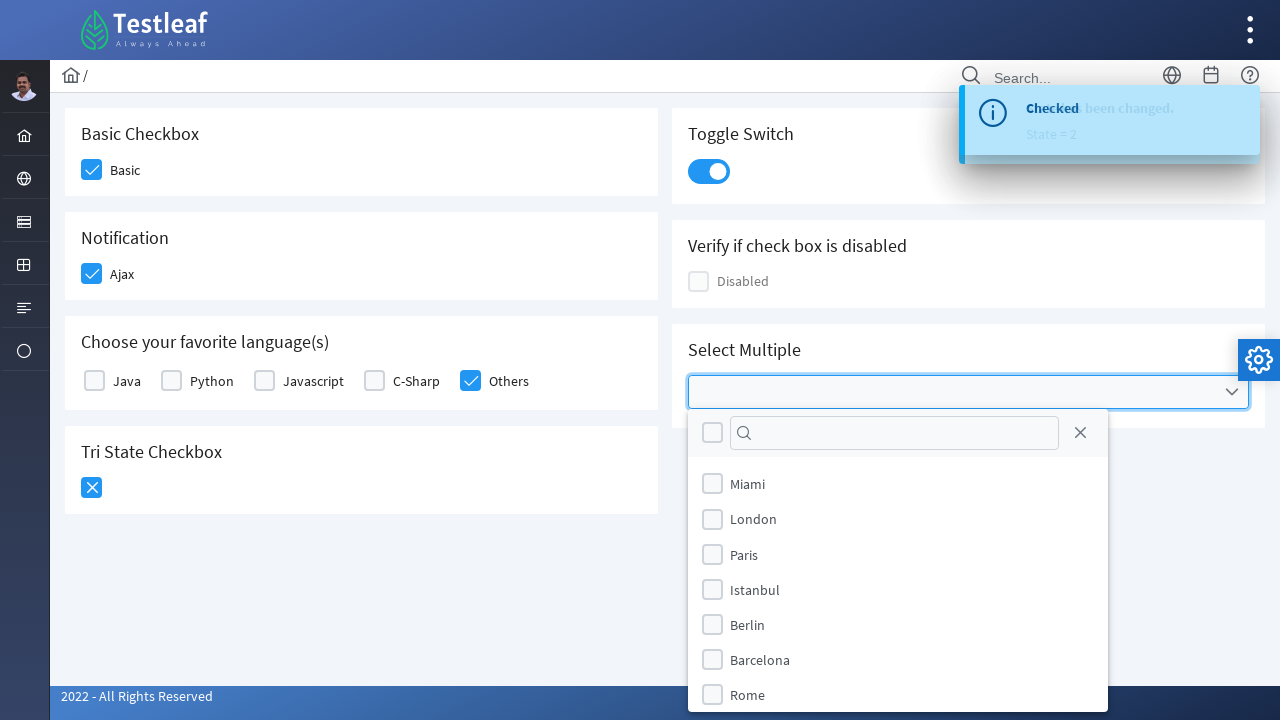

Selected first city option from dropdown at (712, 484) on (//div[@class='ui-chkbox-box ui-widget ui-corner-all ui-state-default'])[6]
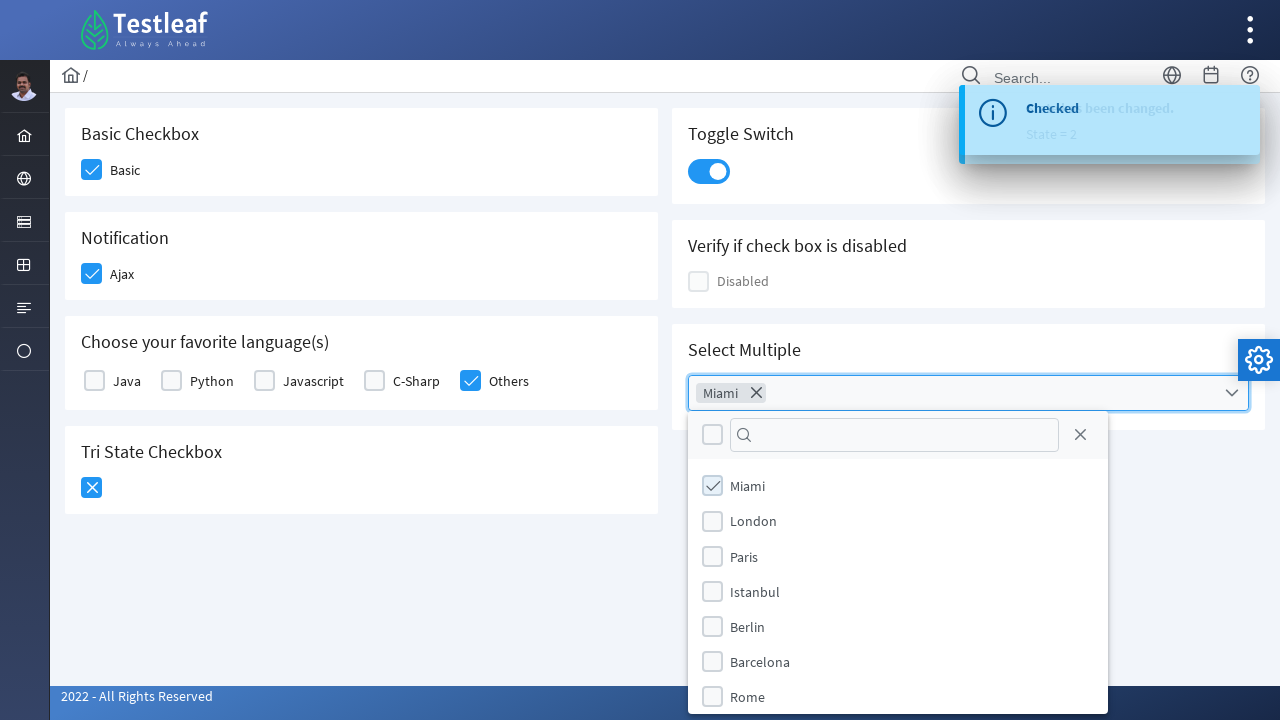

Selected second city option from dropdown at (712, 556) on (//div[@class='ui-chkbox-box ui-widget ui-corner-all ui-state-default'])[7]
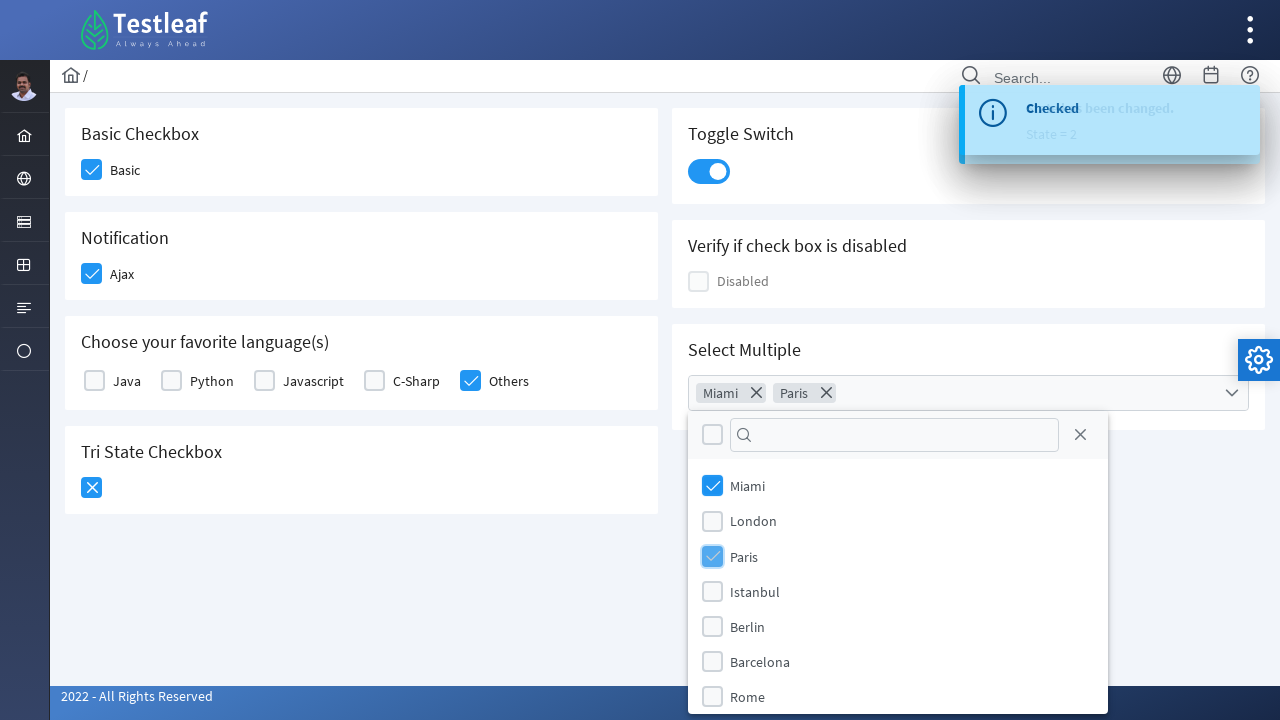

Selected third city option from dropdown at (712, 661) on (//div[@class='ui-chkbox-box ui-widget ui-corner-all ui-state-default'])[9]
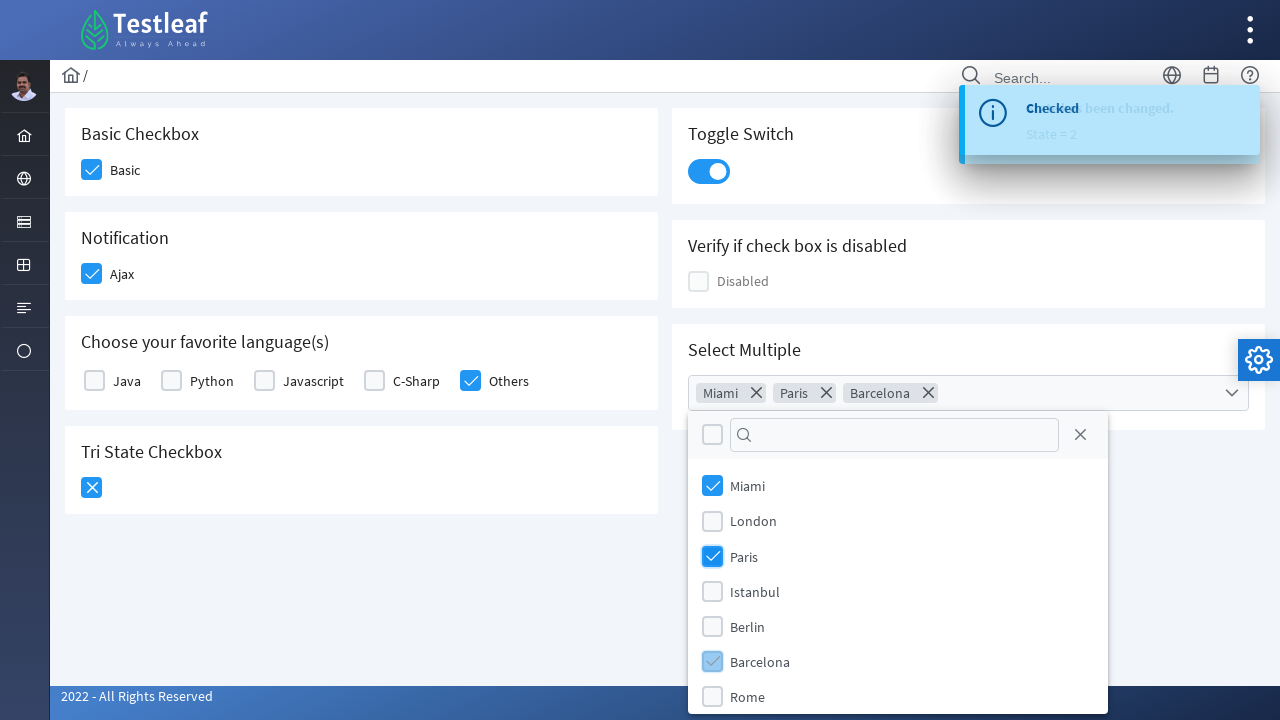

Closed the Cities dropdown at (1080, 435) on xpath=//span[@class='ui-icon ui-icon-circle-close']
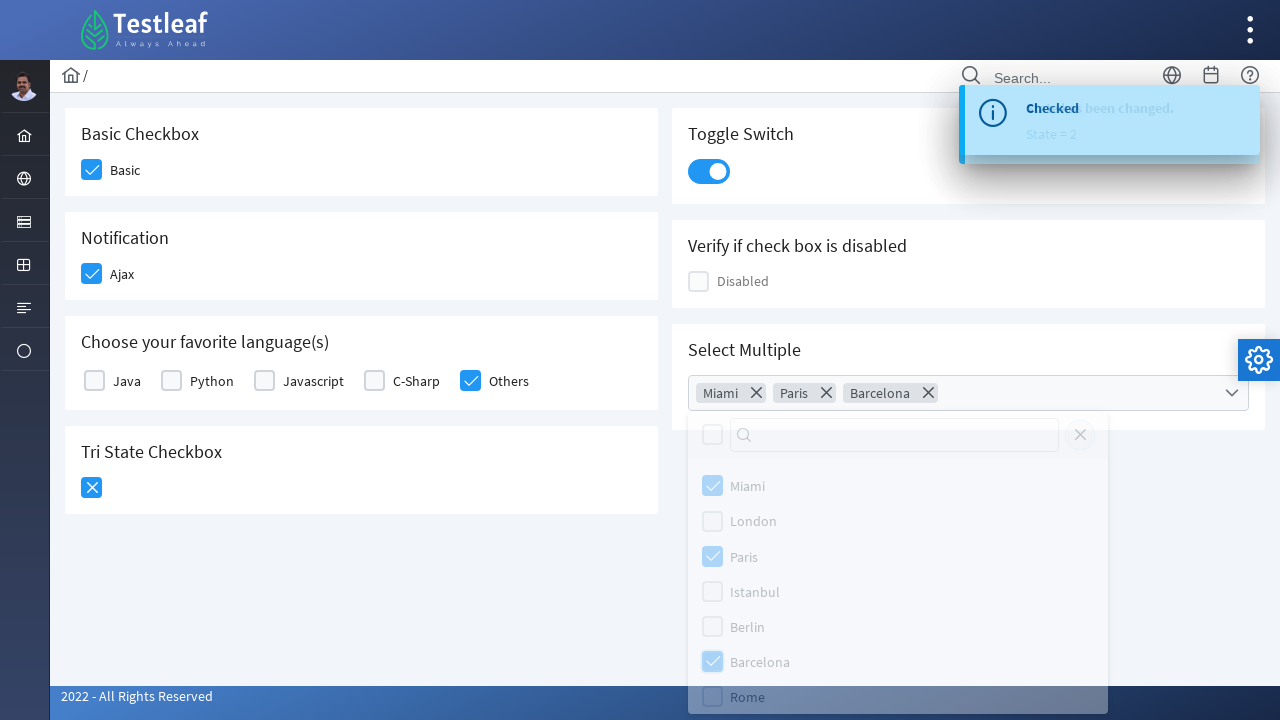

Retrieved selected city options: MiamiParisBarcelona
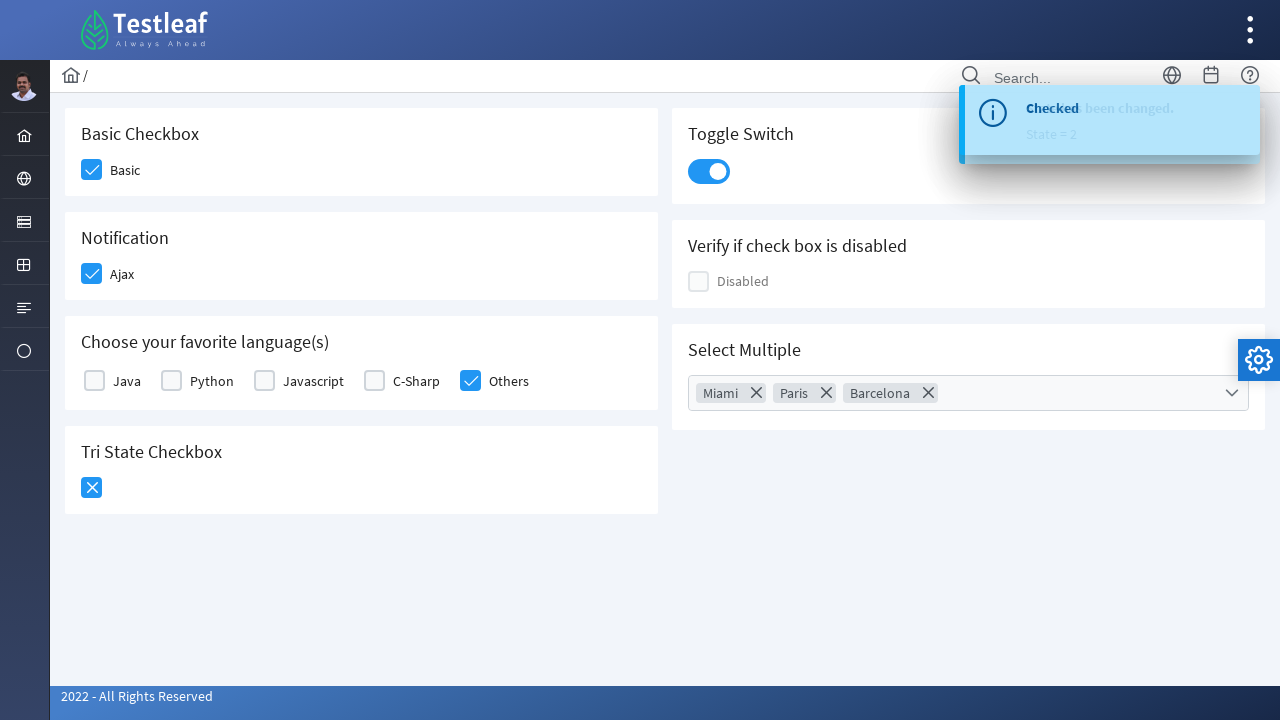

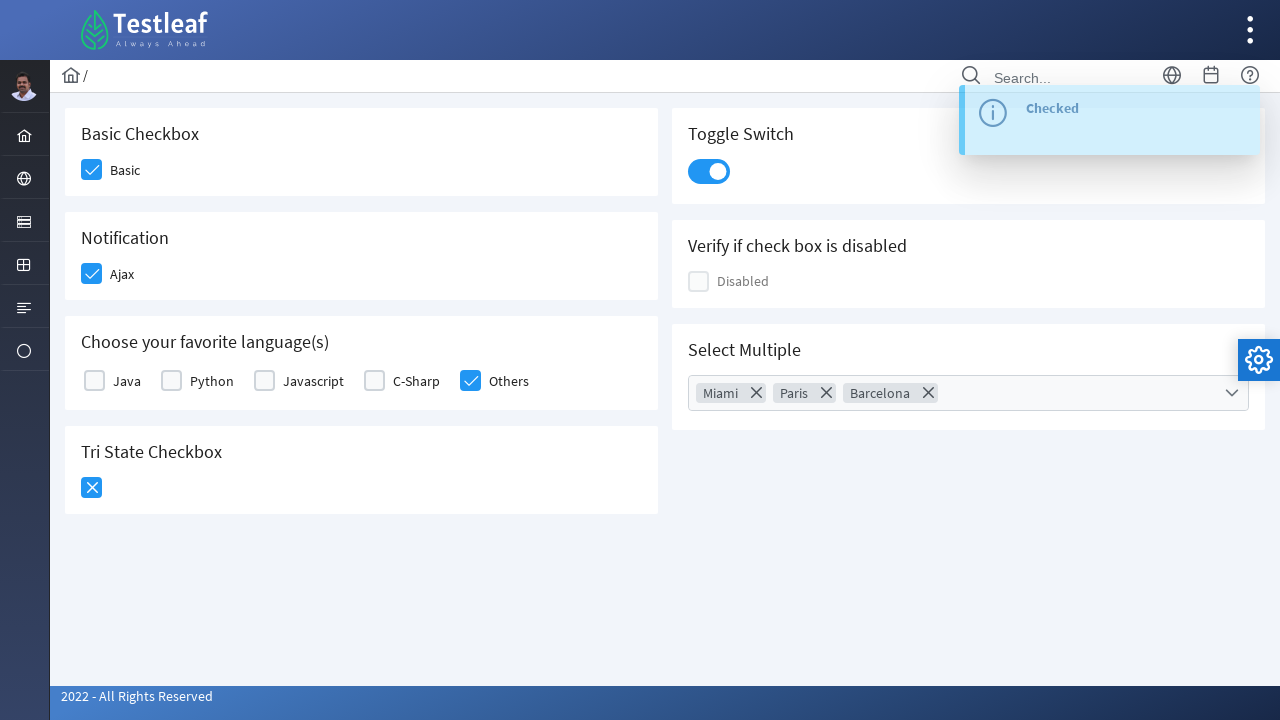